Navigates to BetMonitor's surebet page and searches for arbitrage betting opportunities between specified bookmakers

Starting URL: https://www.betmonitor.com/surebets/

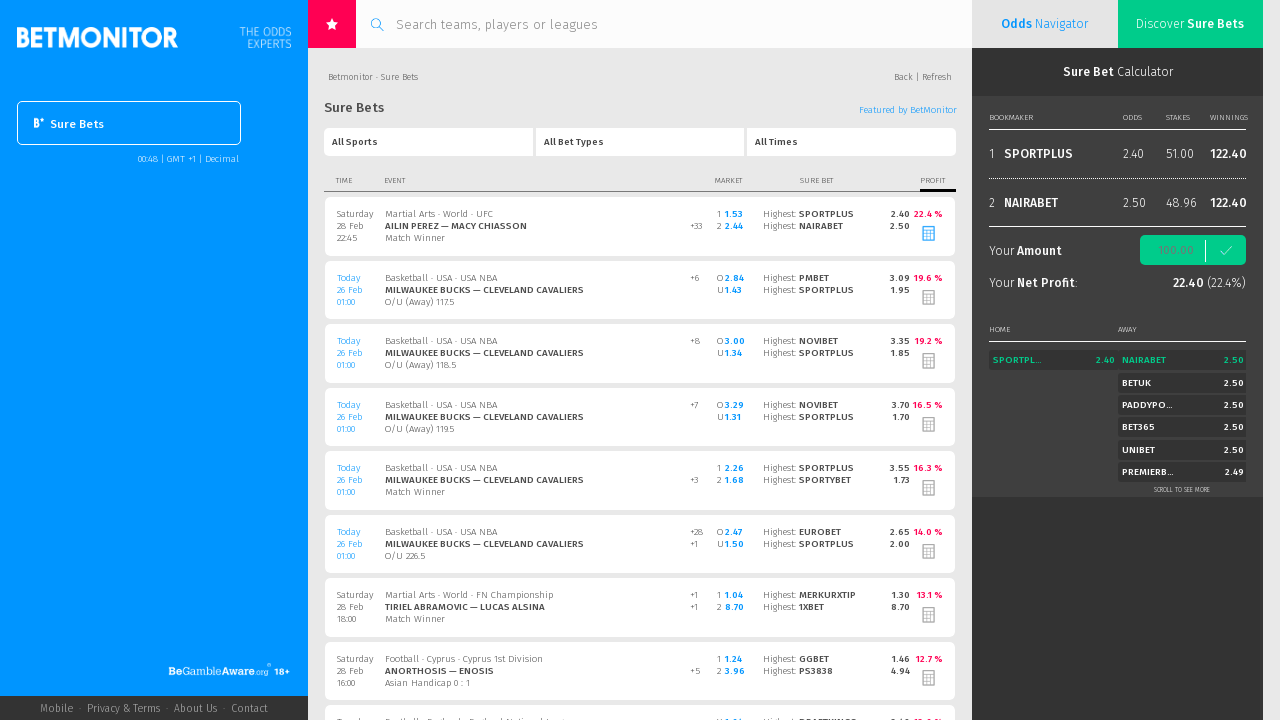

Waited for surebet container elements to load
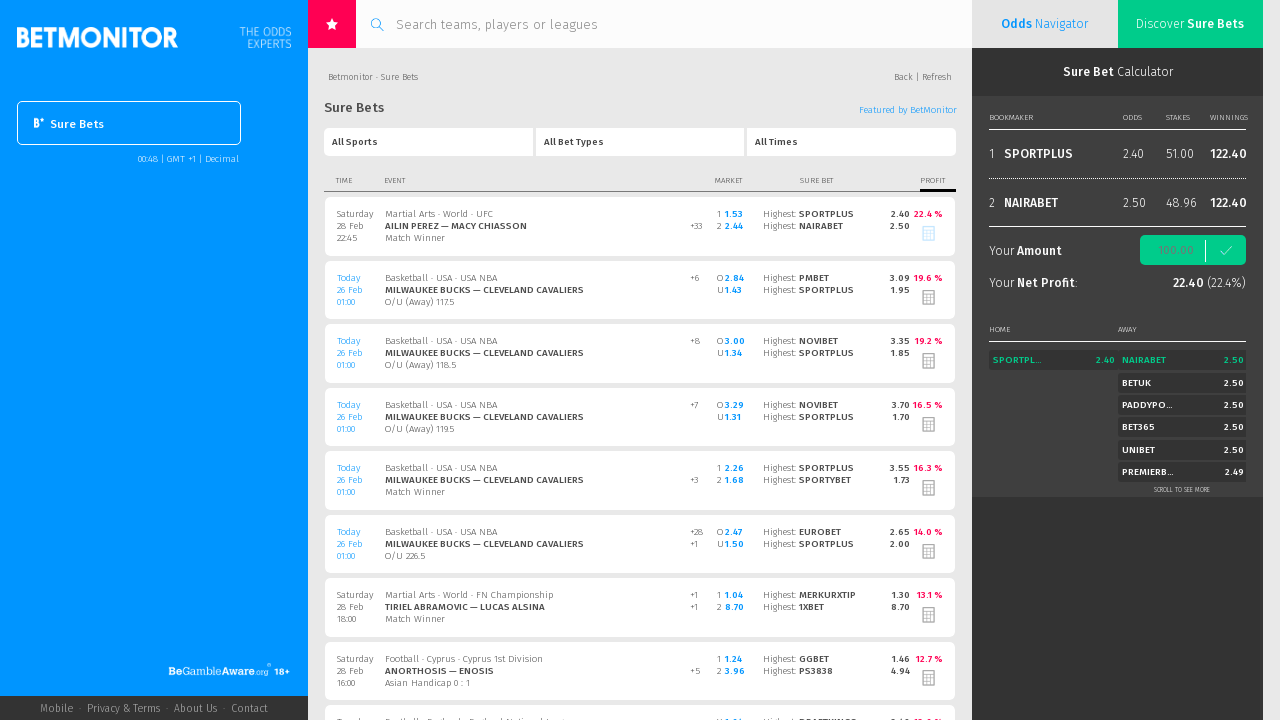

Retrieved all surebet opportunity elements
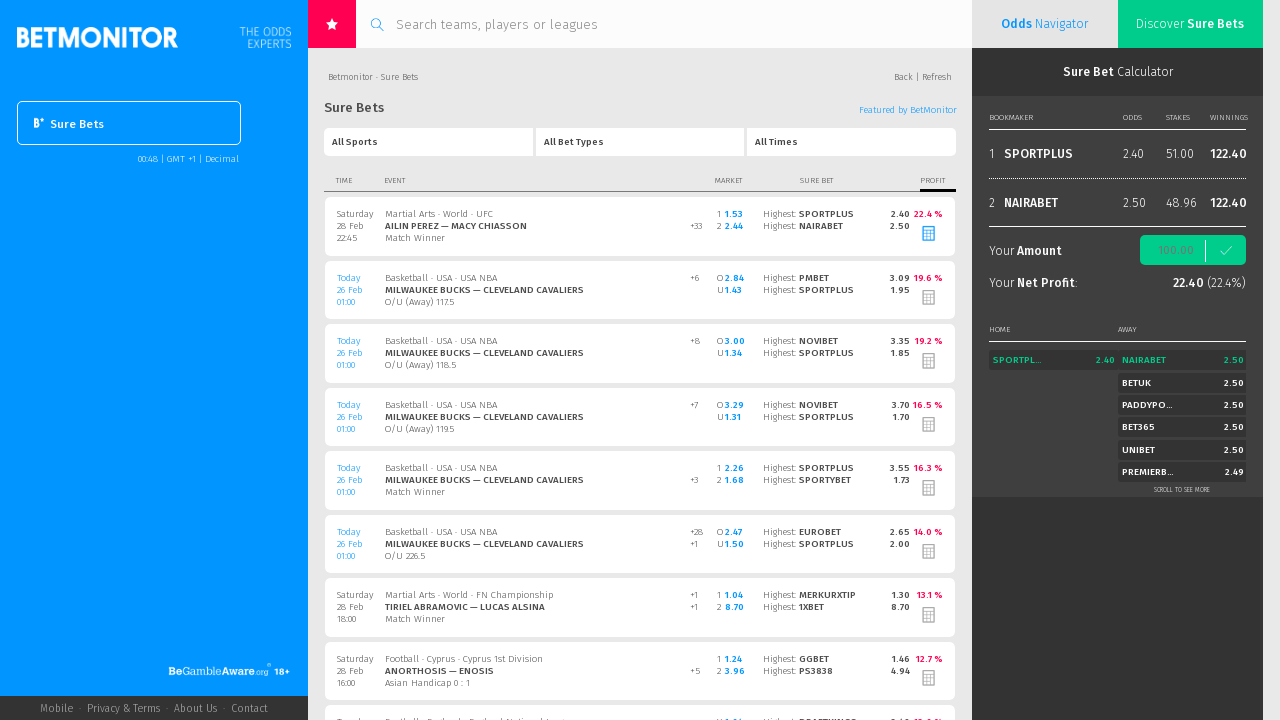

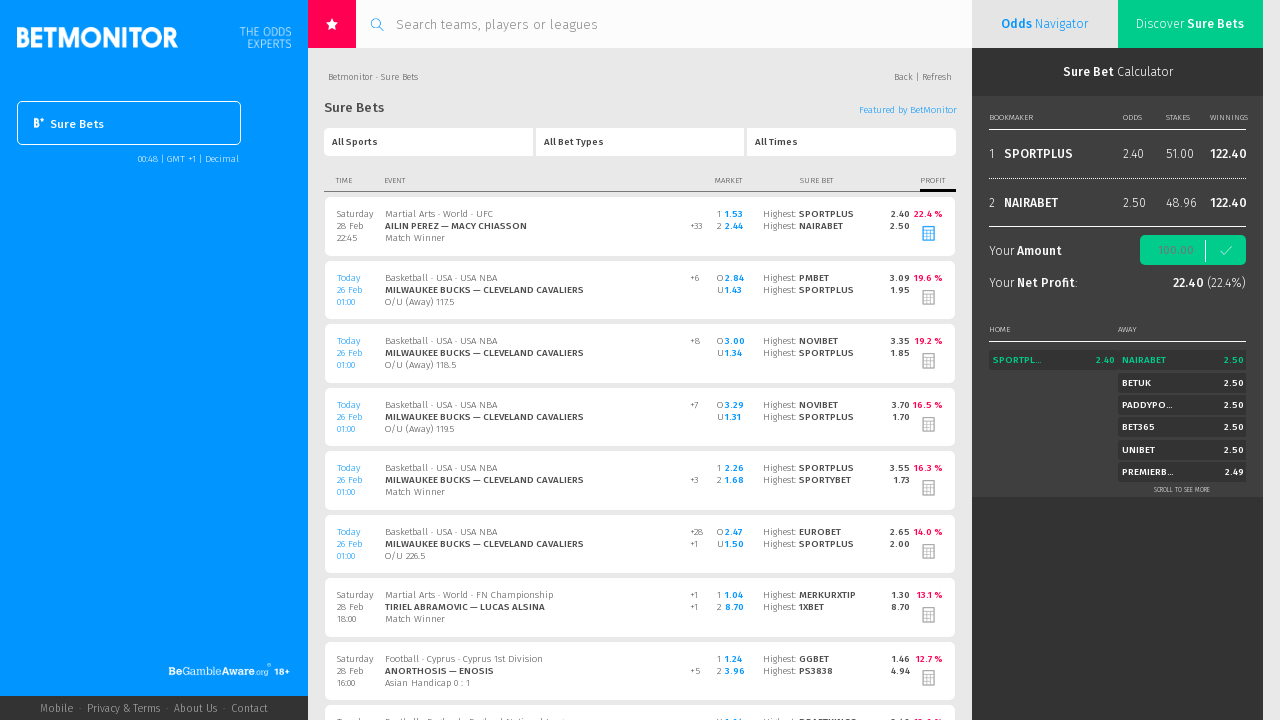